Tests double-click functionality on W3Schools interactive example by switching to iframe and double-clicking a paragraph element

Starting URL: https://www.w3schools.com/jsref/tryit.asp?filename=tryjsref_ondblclick

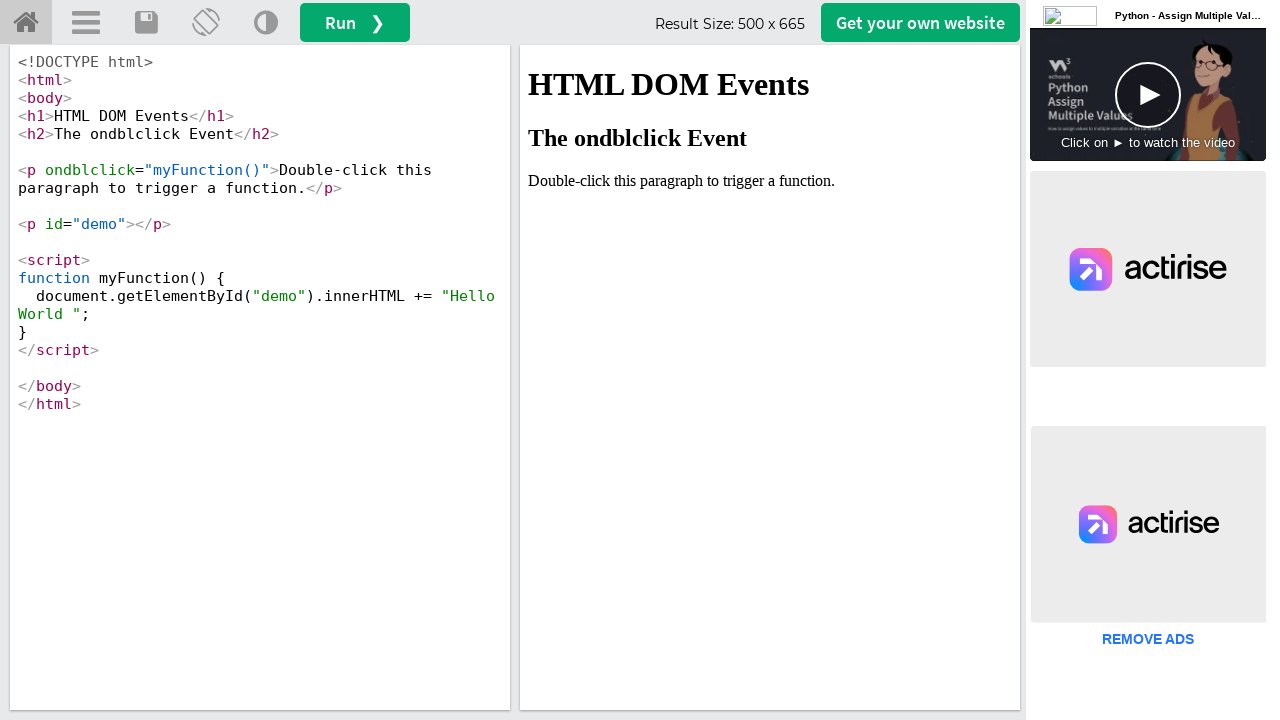

Located iframe with id 'iframeResult' containing the interactive example
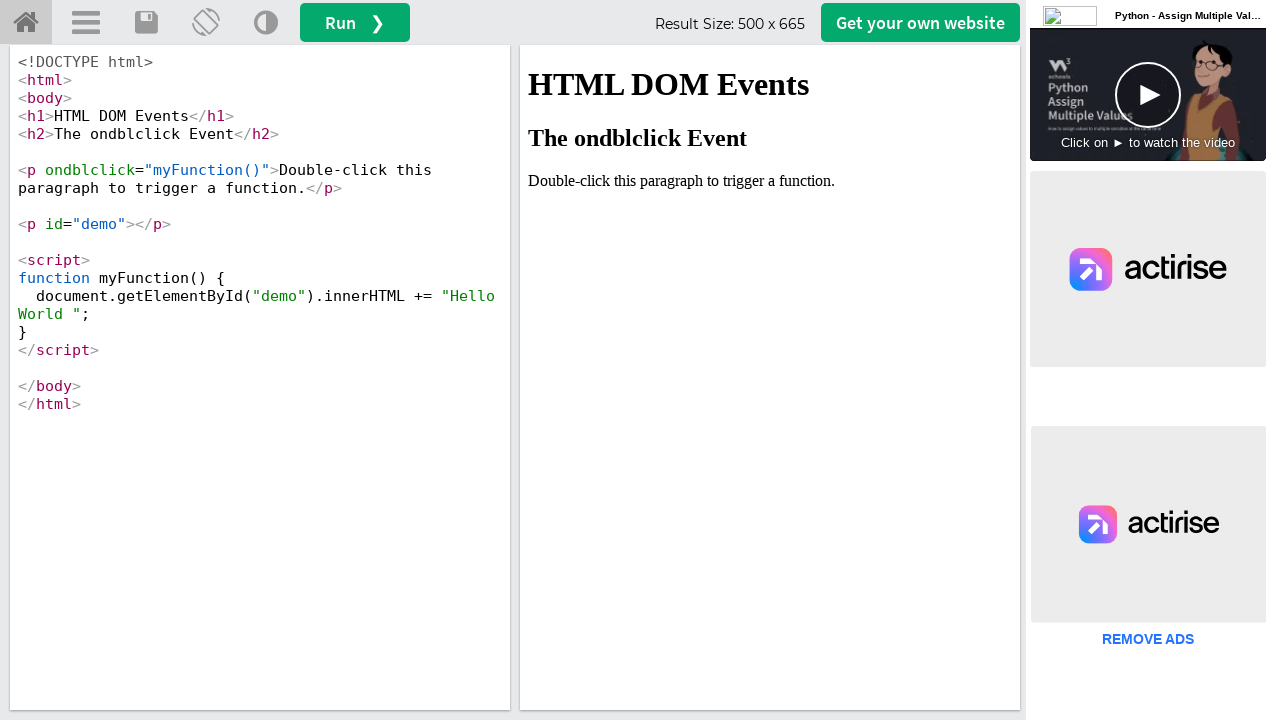

Double-clicked the paragraph element to trigger the ondblclick function at (770, 181) on #iframeResult >> internal:control=enter-frame >> xpath=//p[text()='Double-click 
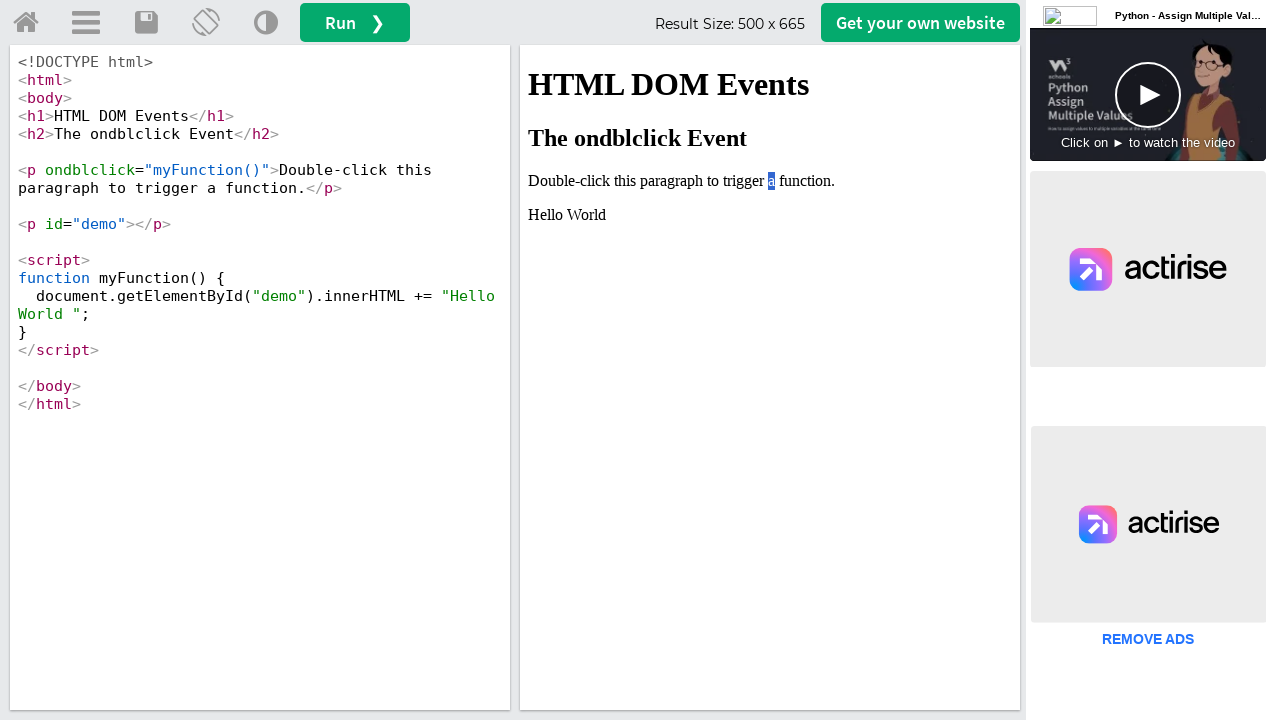

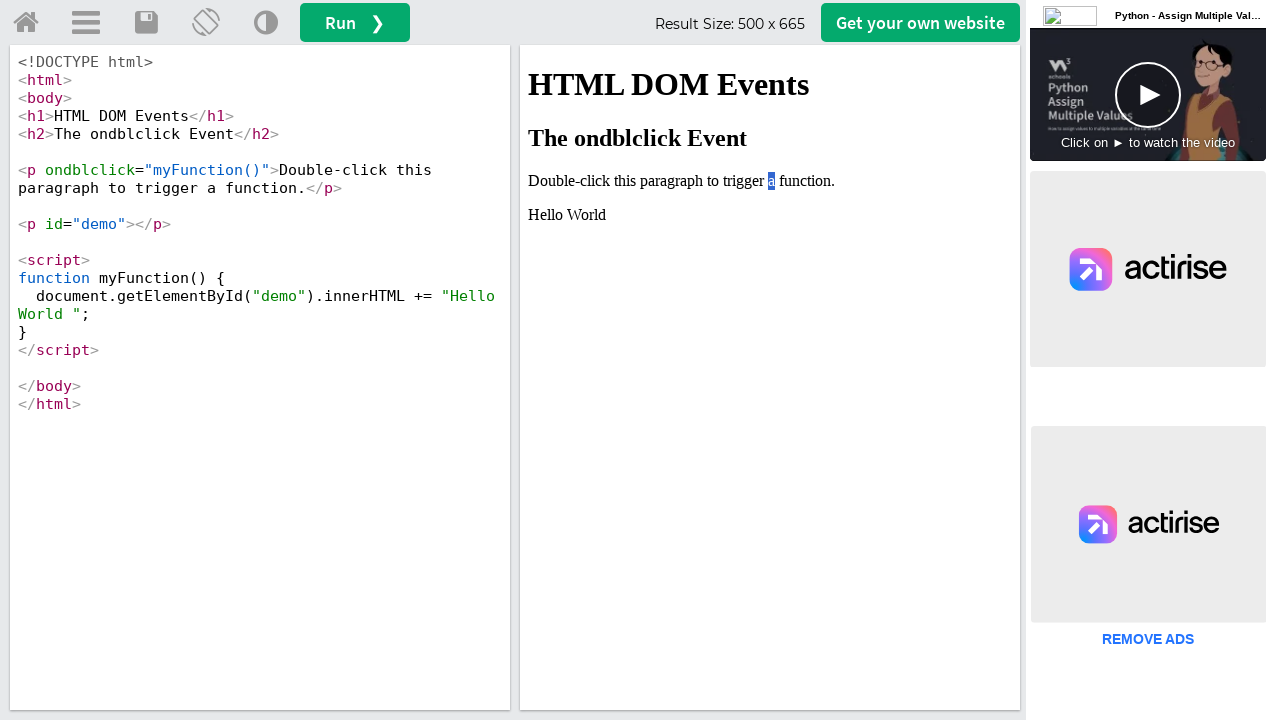